Tests the TodoMVC application by adding a new todo item and marking it as completed

Starting URL: https://demo.playwright.dev/todomvc/#/

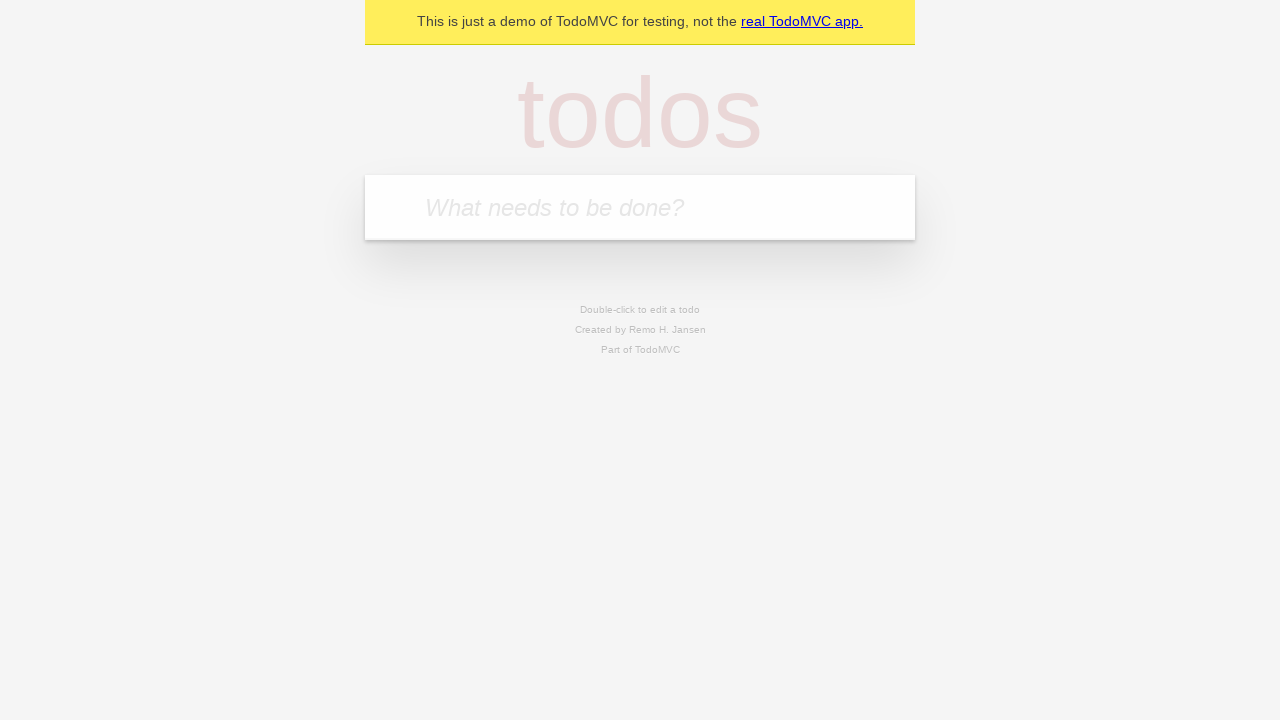

Clicked on the todo input field at (640, 207) on internal:attr=[placeholder="What needs to be done?"i]
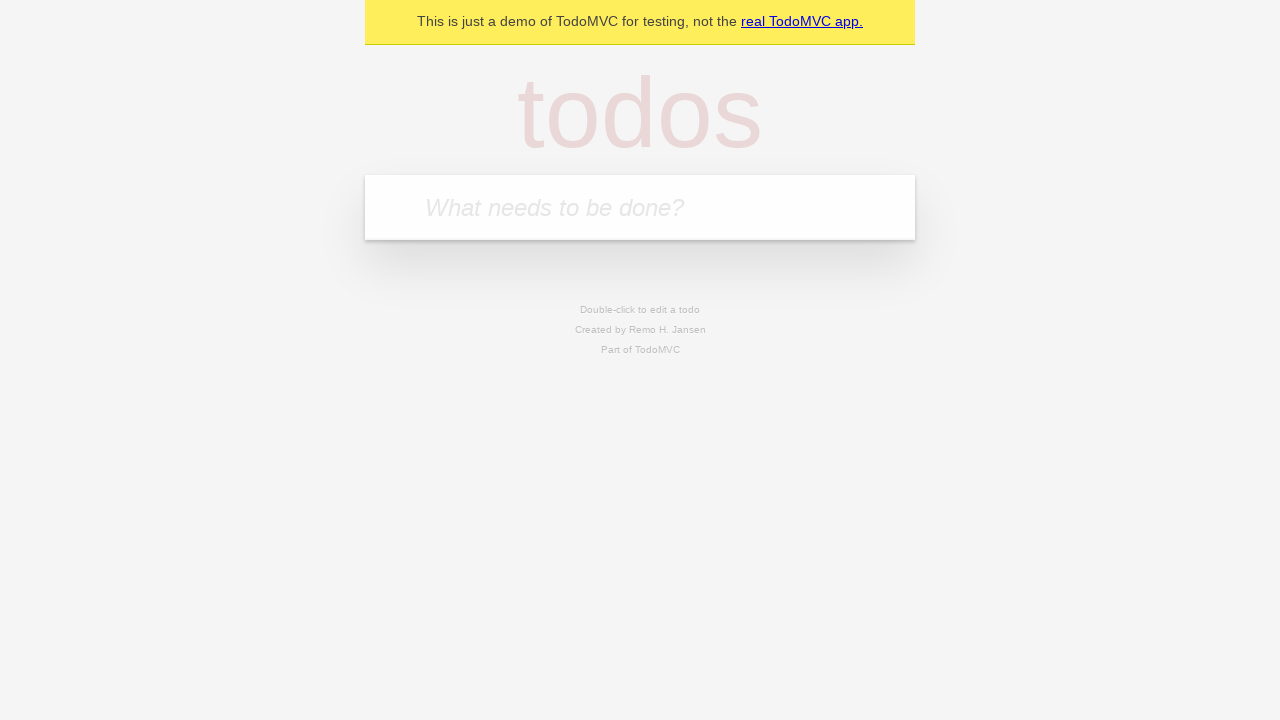

Filled todo input with 'Создать первый сценарий playwright' on internal:attr=[placeholder="What needs to be done?"i]
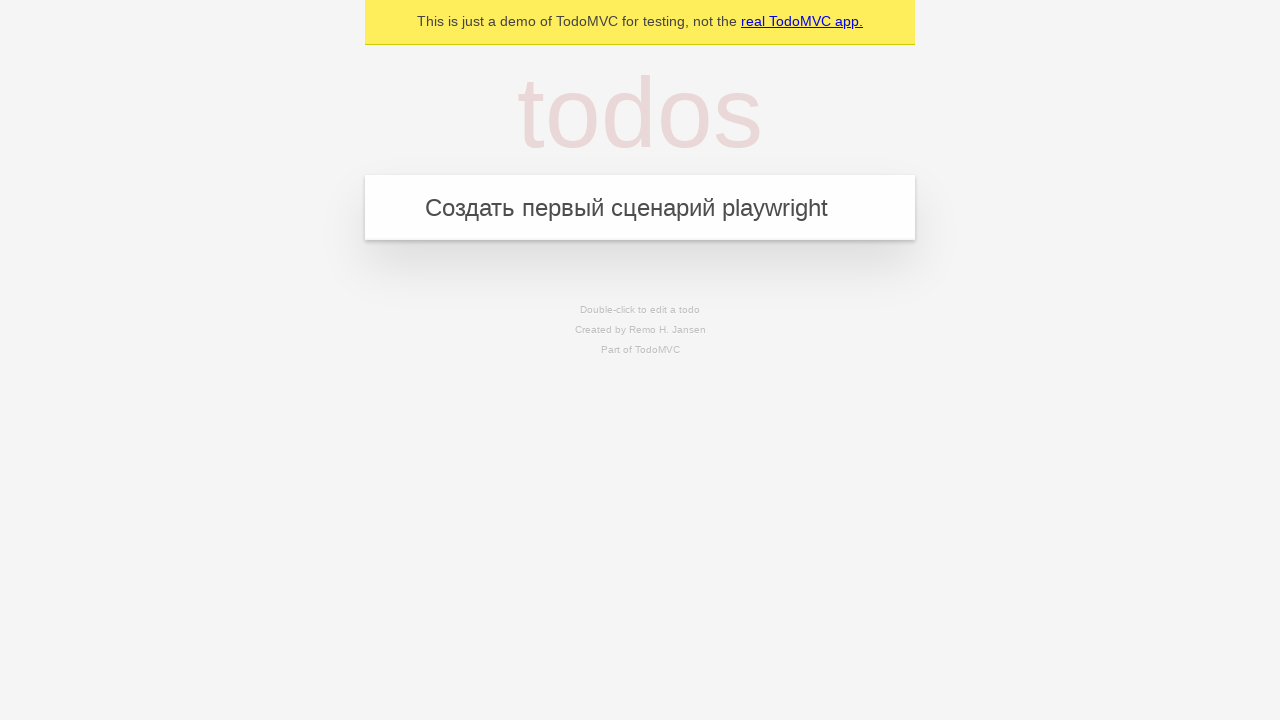

Pressed Enter to add the todo item on internal:attr=[placeholder="What needs to be done?"i]
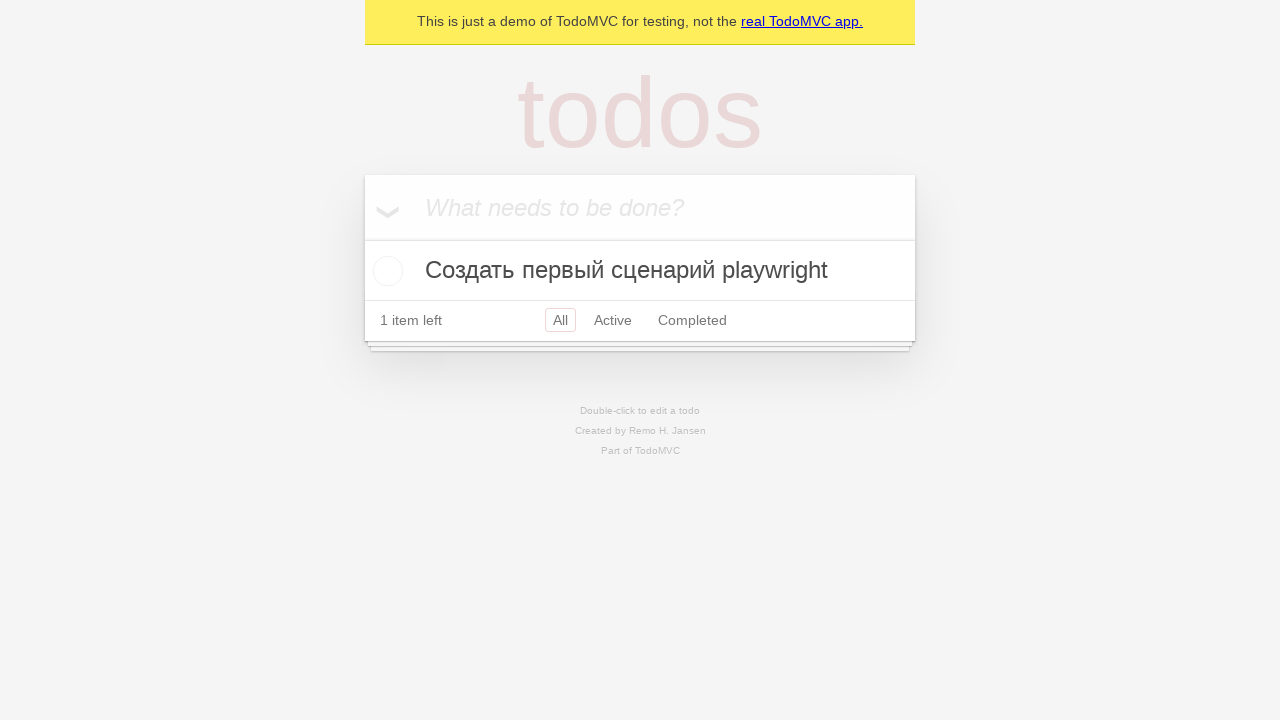

Marked the todo item as completed at (385, 271) on internal:role=checkbox[name="Toggle Todo"i]
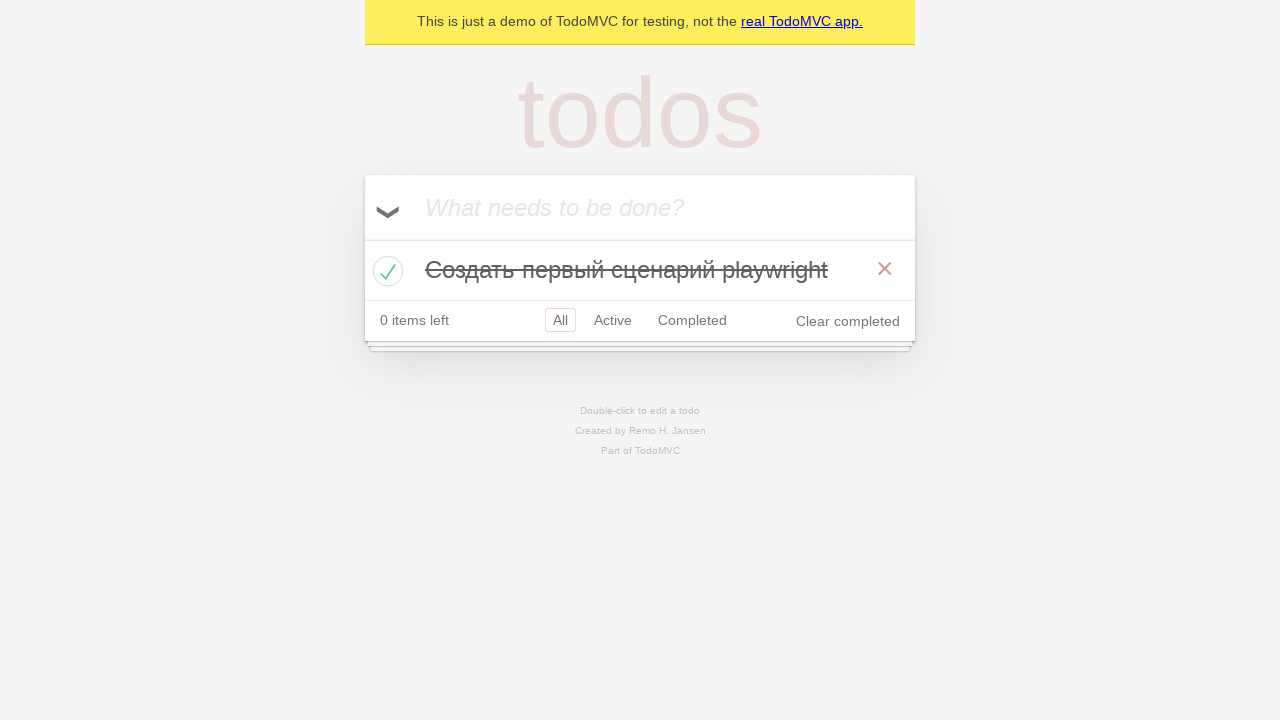

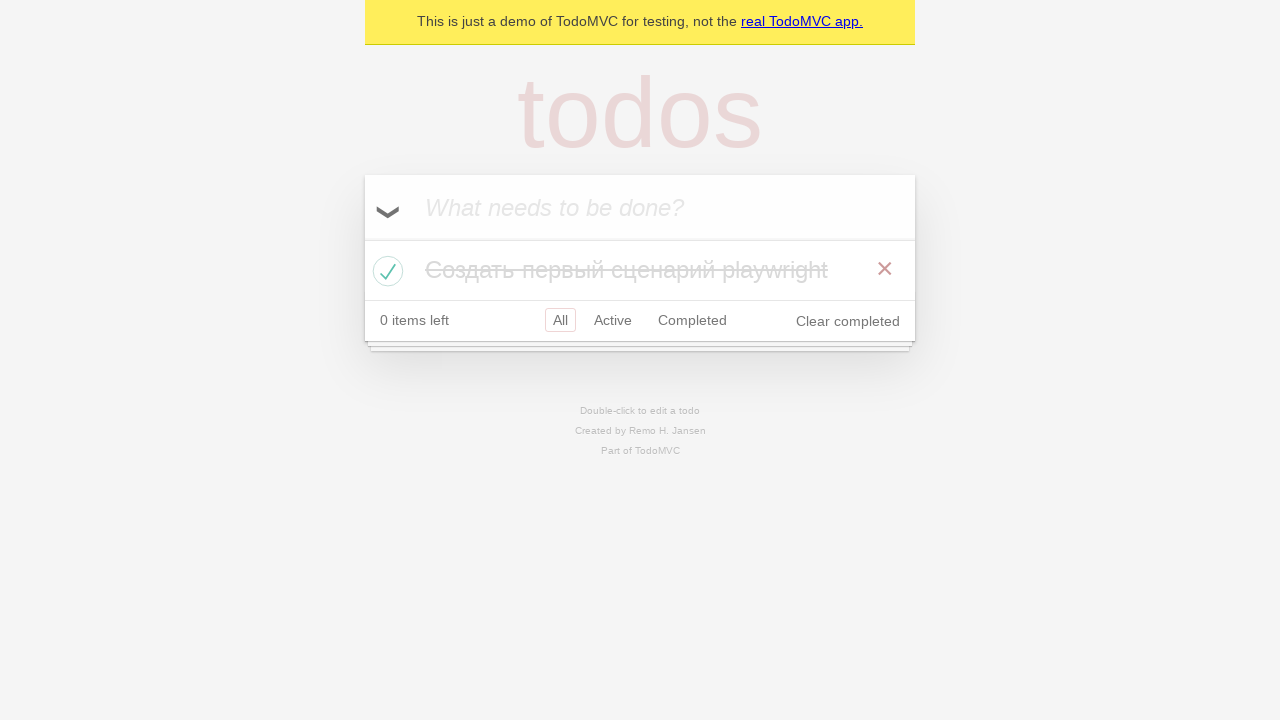